Tests infinite scroll functionality on MIT OpenCourseWare course search page by repeatedly scrolling down to load additional course cards, then verifies that course cards are present on the page.

Starting URL: https://ocw.mit.edu/search/?type=course

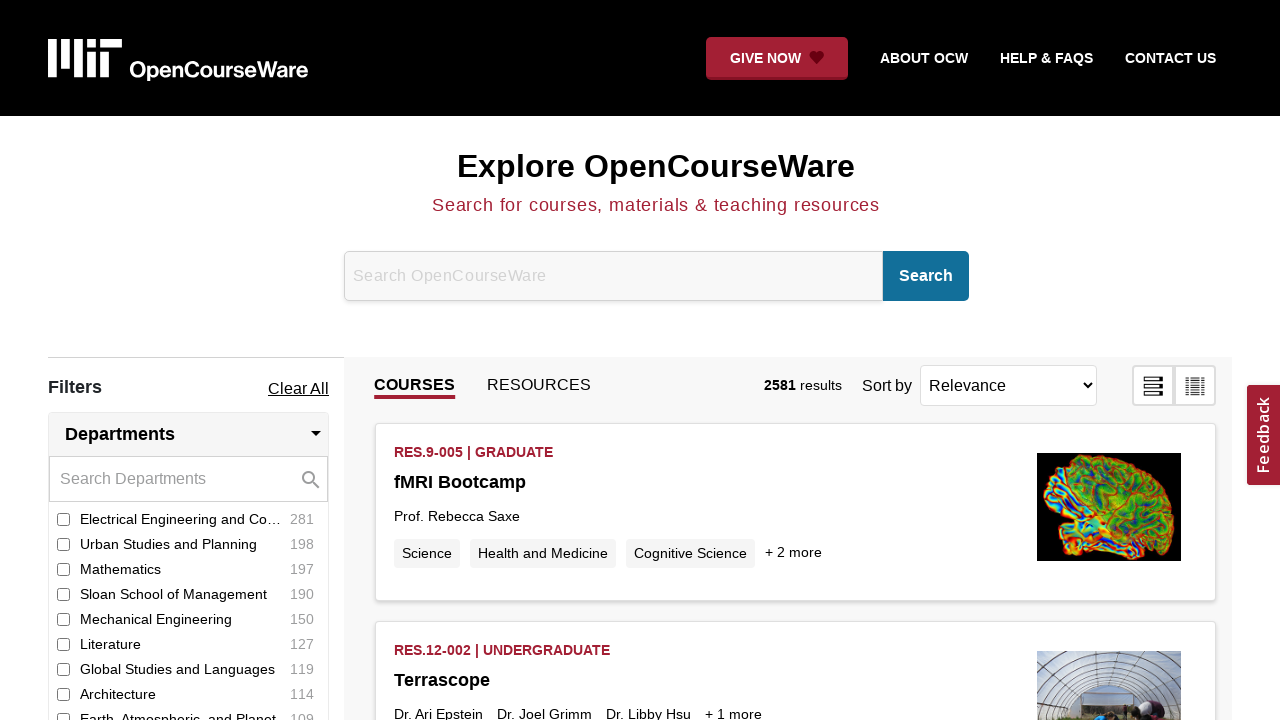

Waited for initial course cards to load
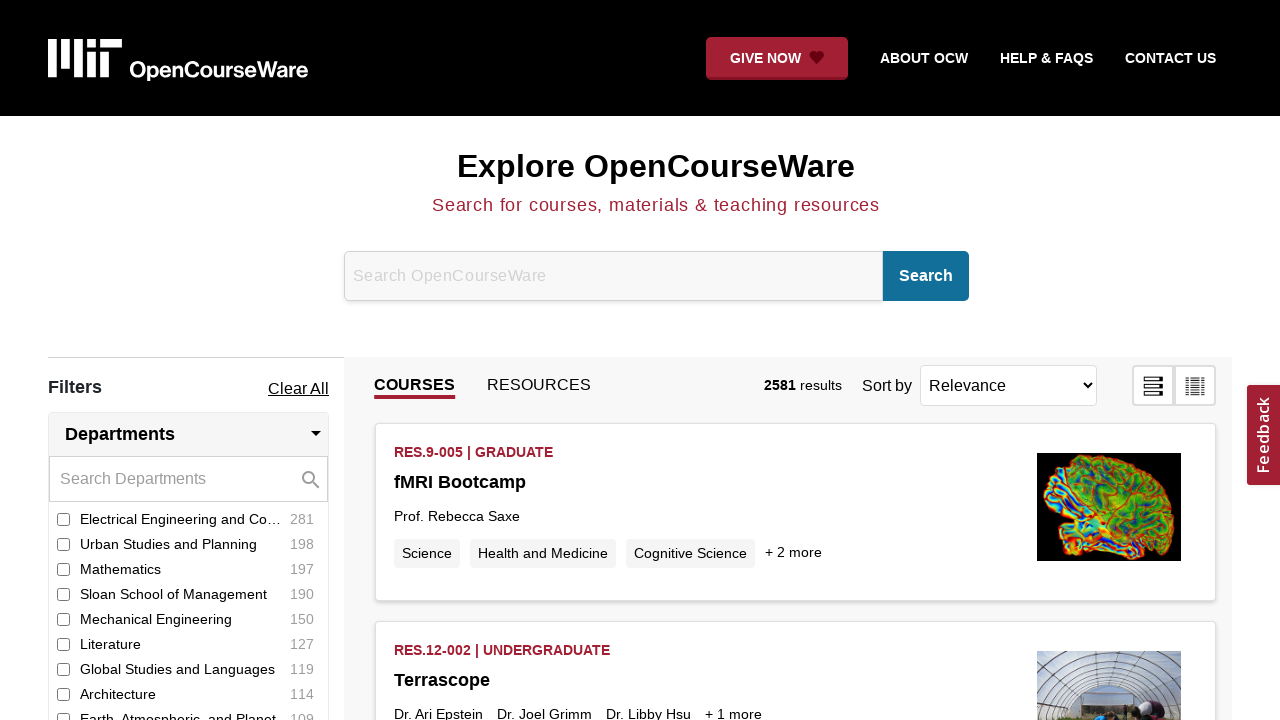

Evaluated initial scroll height
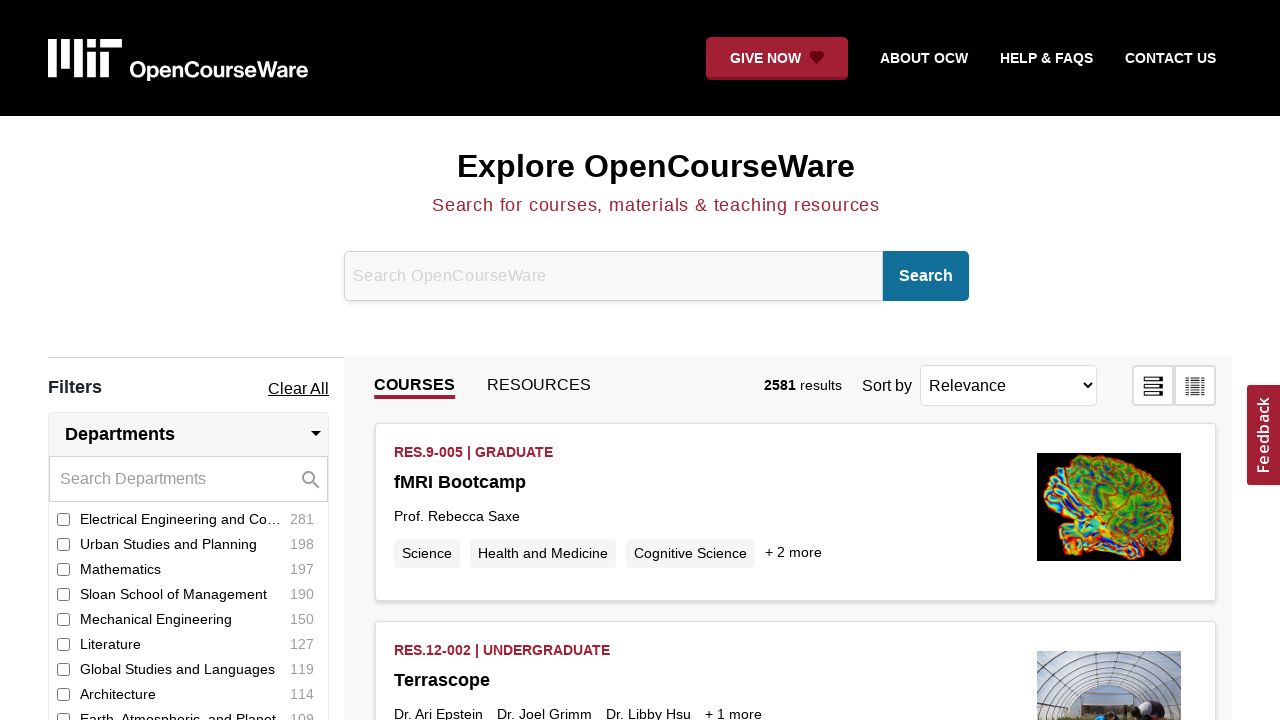

Scrolled to bottom of page (iteration 1)
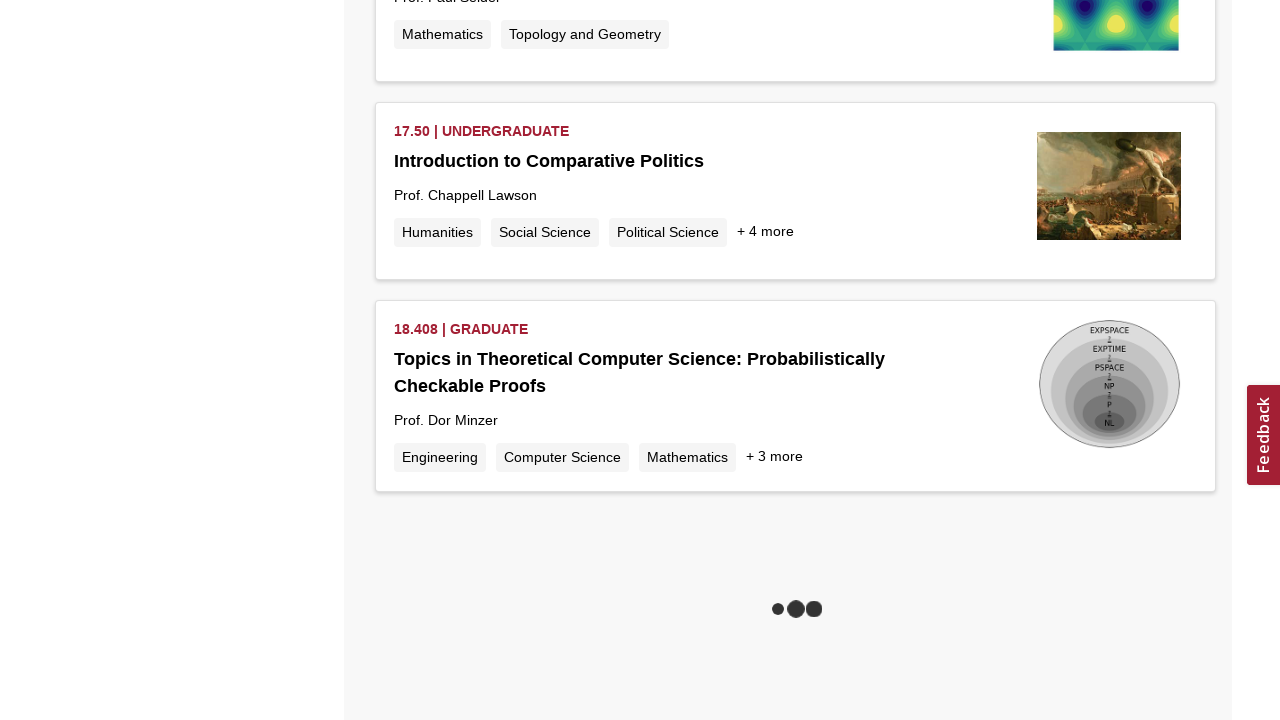

Waited 2000ms for new content to load (iteration 1)
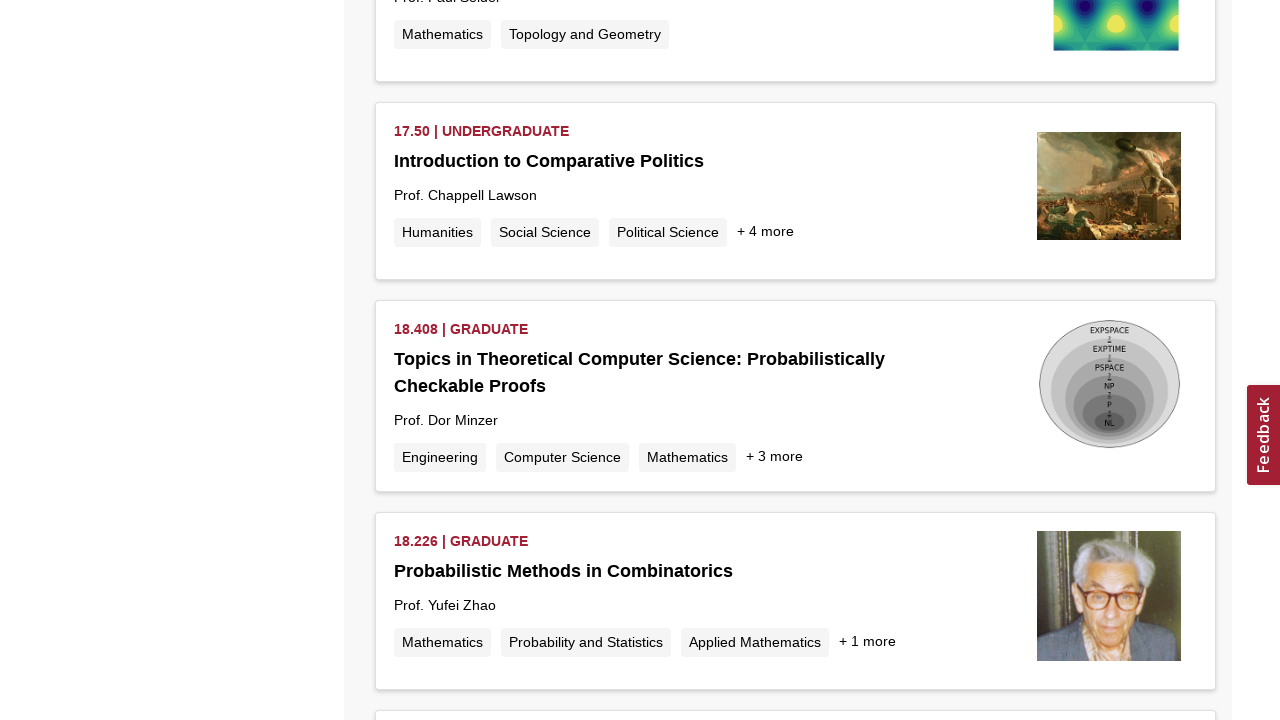

Evaluated new scroll height (iteration 1)
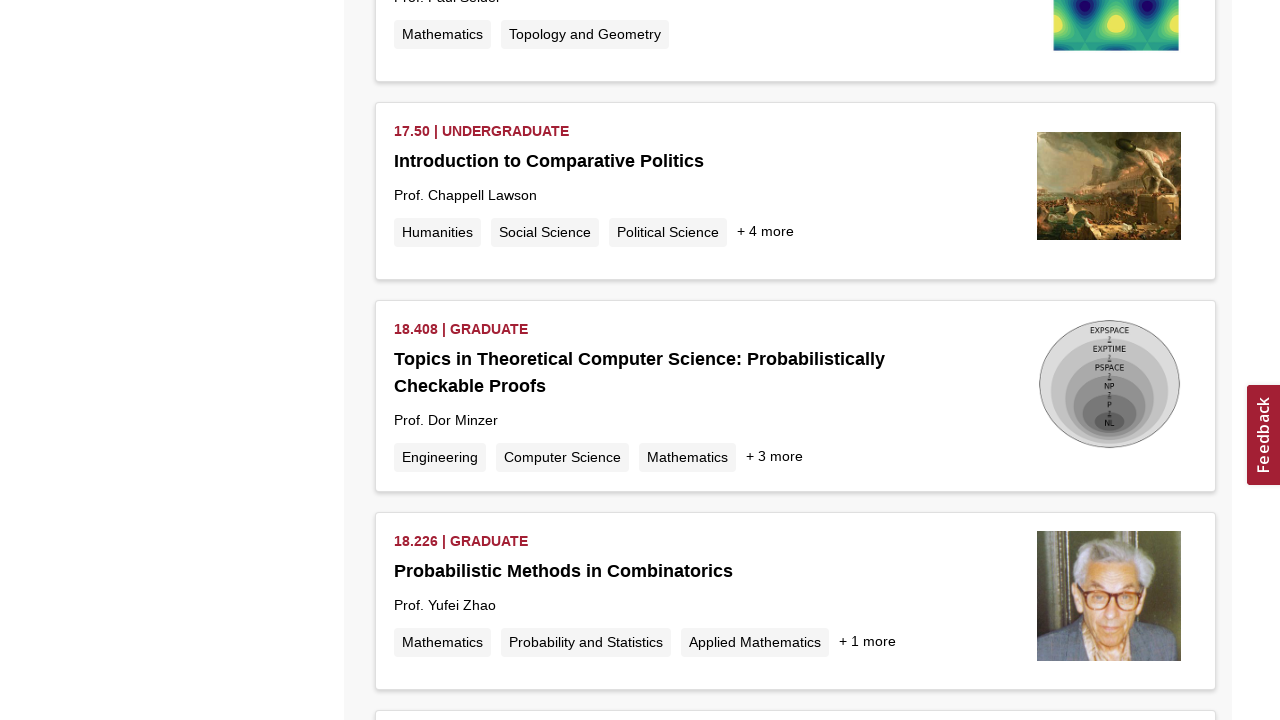

Scrolled to bottom of page (iteration 2)
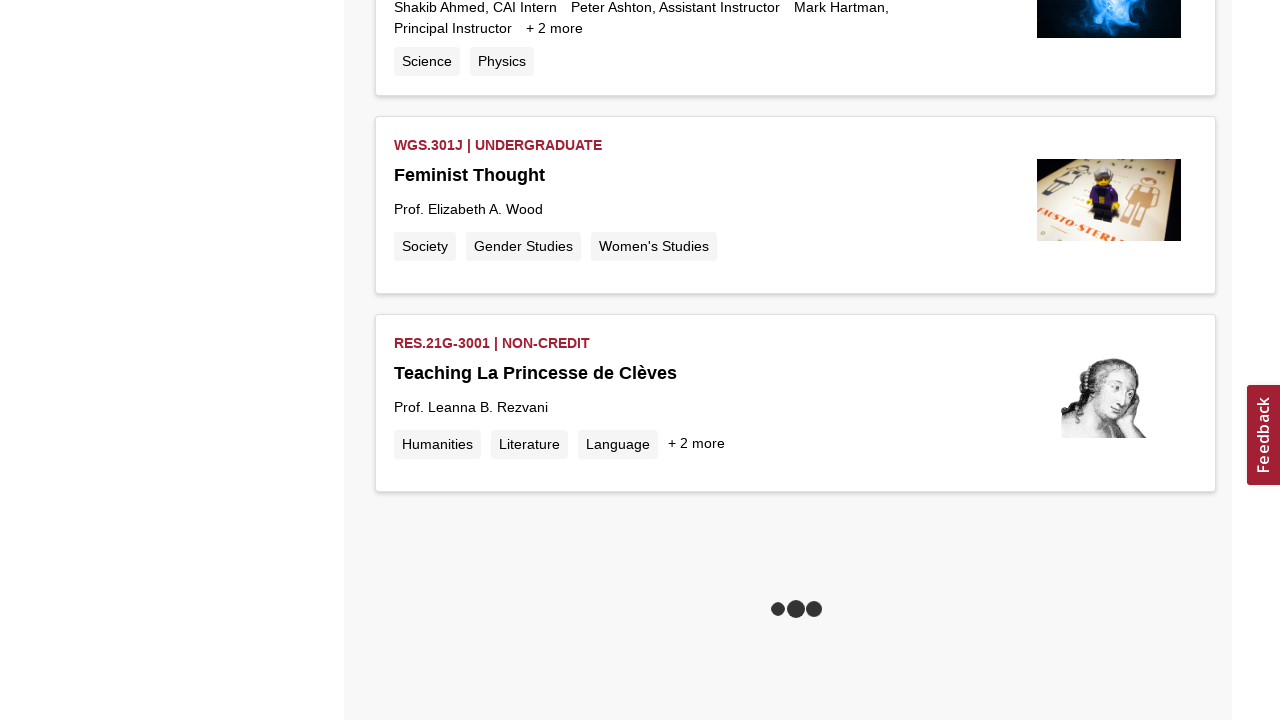

Waited 2000ms for new content to load (iteration 2)
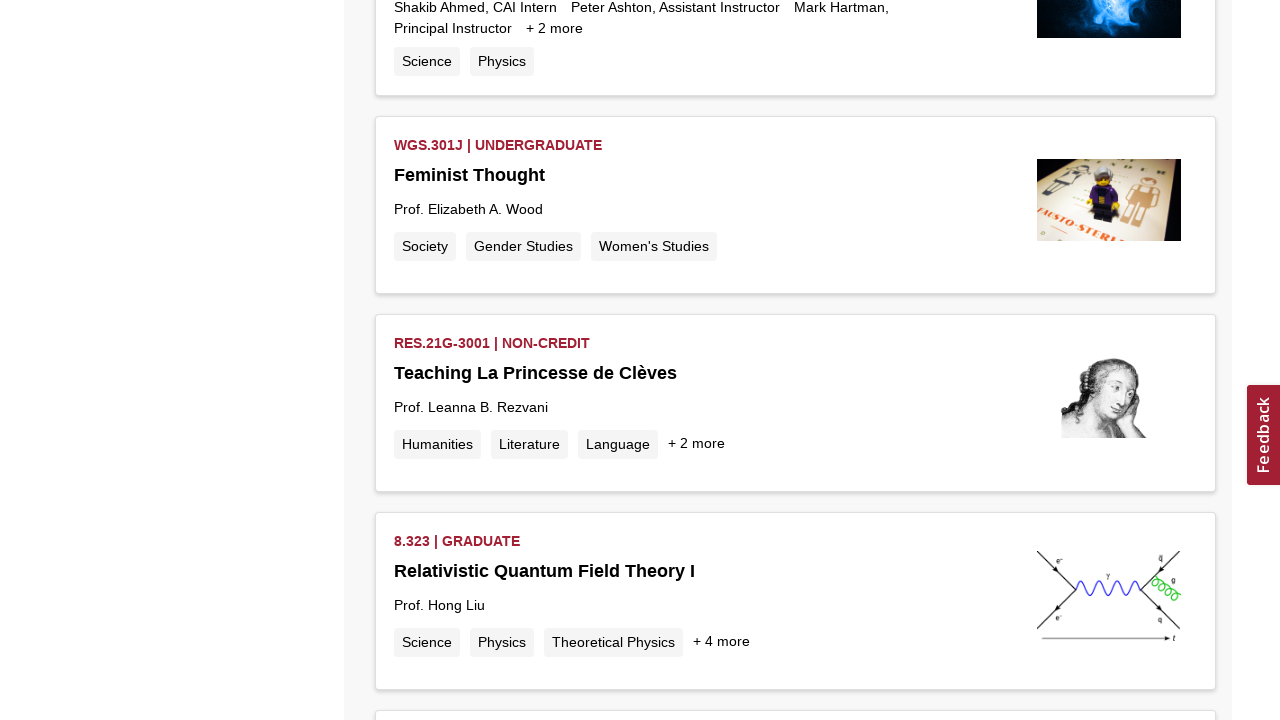

Evaluated new scroll height (iteration 2)
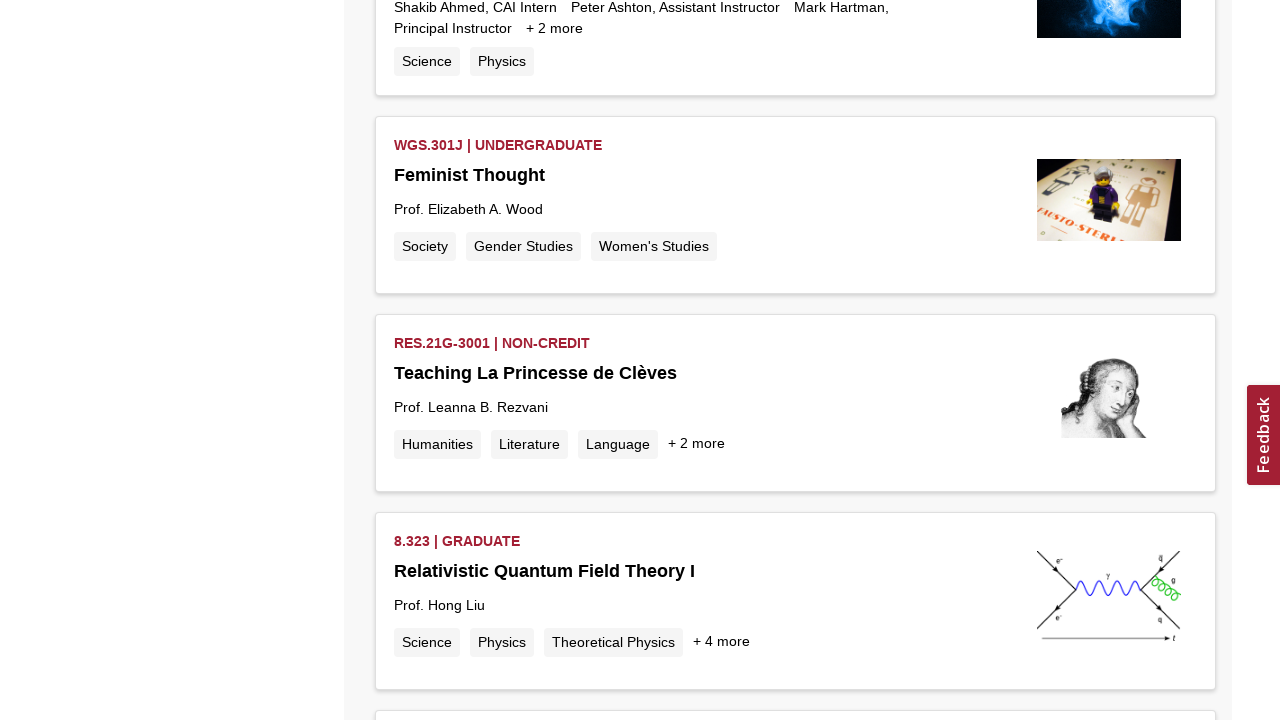

Scrolled to bottom of page (iteration 3)
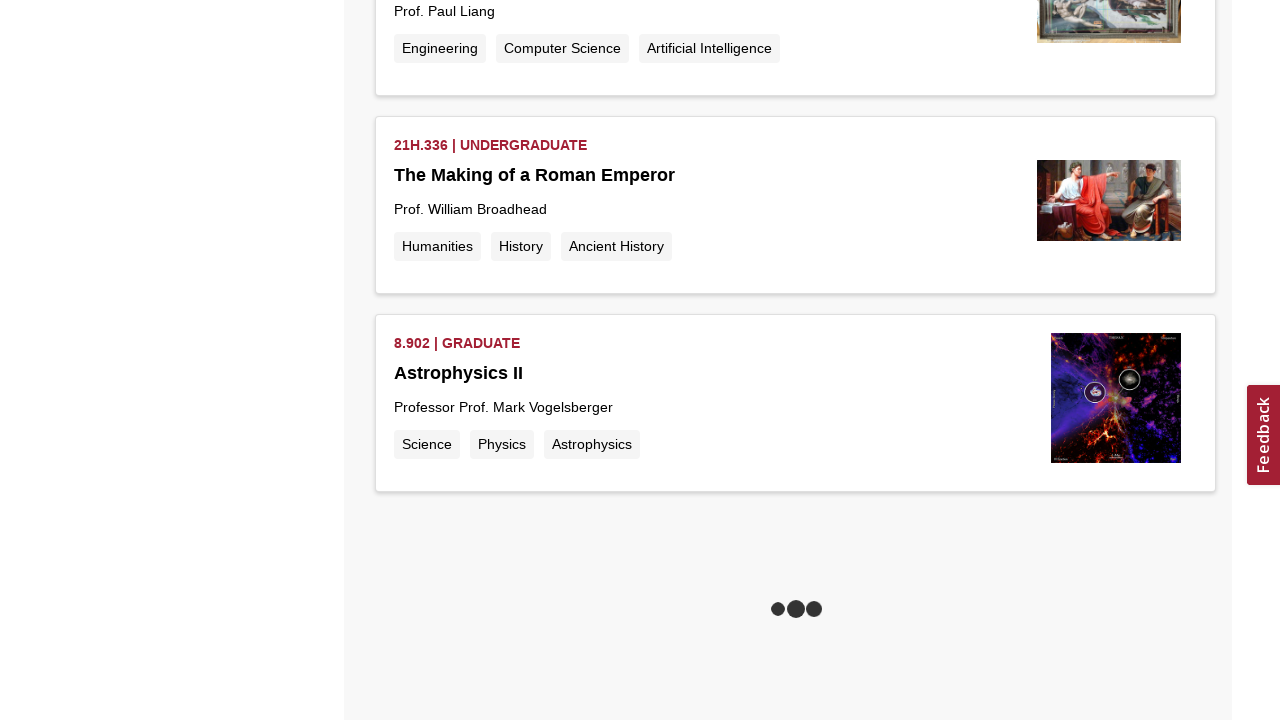

Waited 2000ms for new content to load (iteration 3)
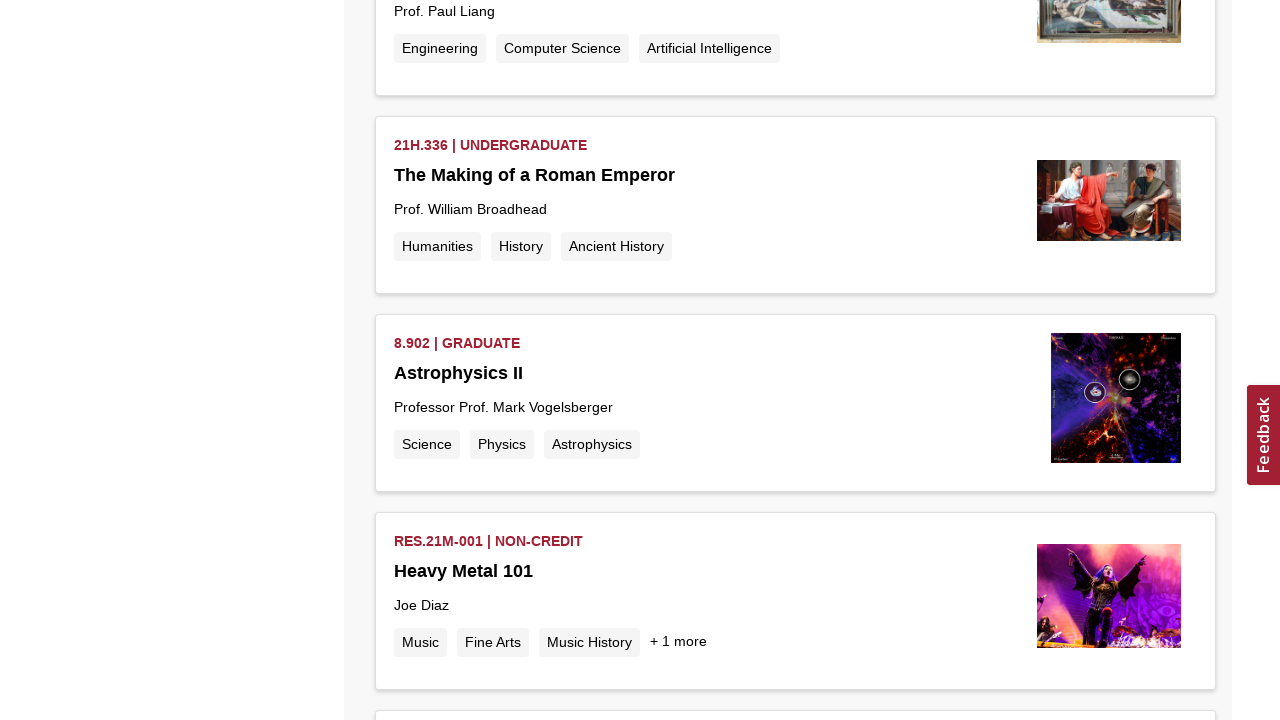

Evaluated new scroll height (iteration 3)
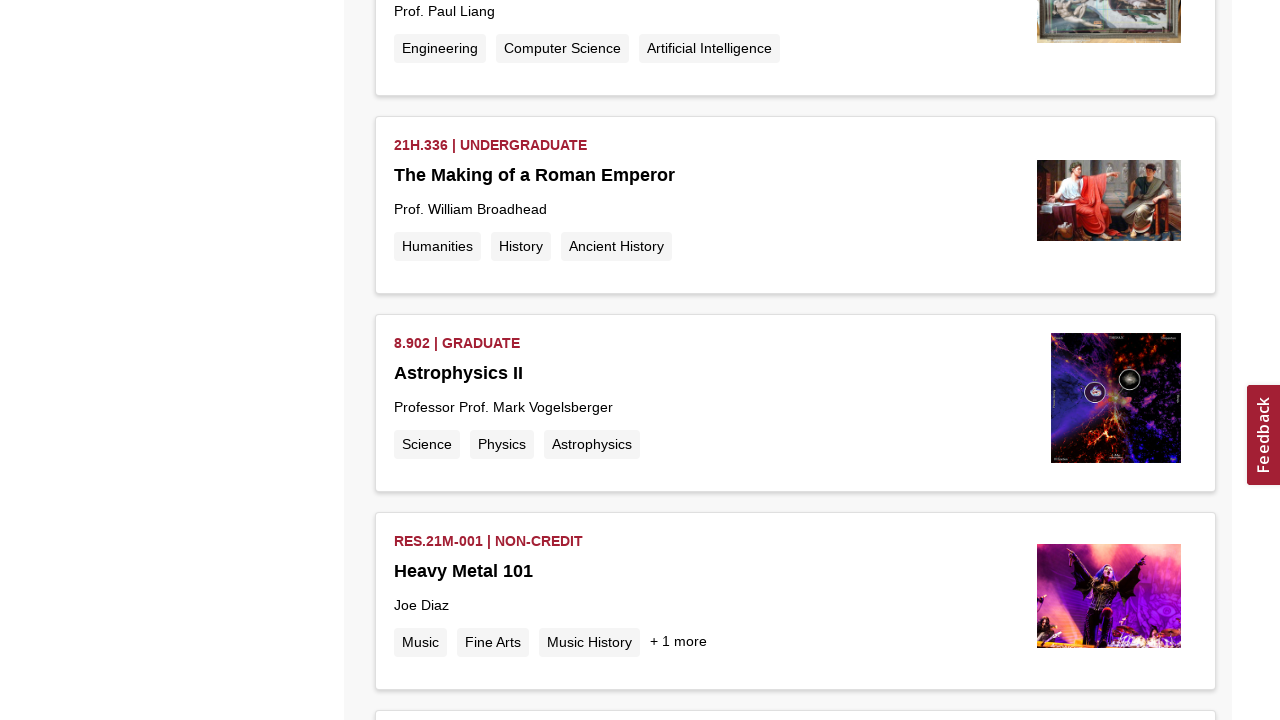

Scrolled to bottom of page (iteration 4)
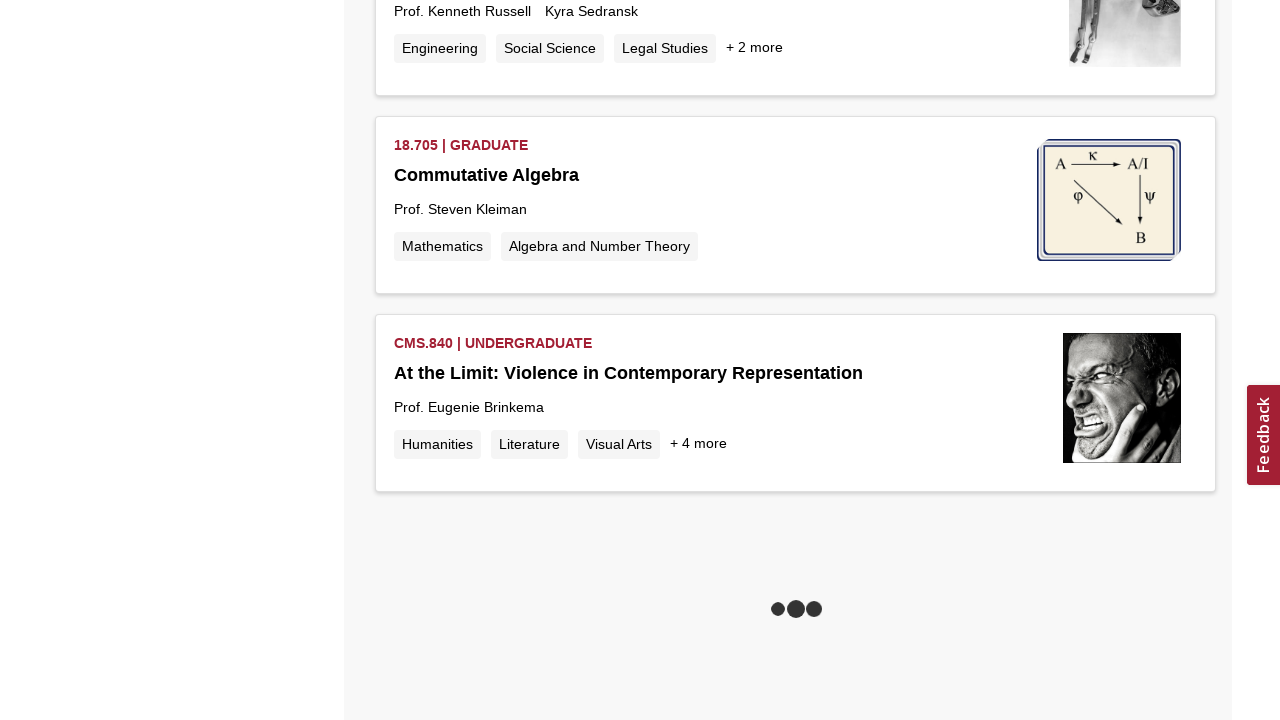

Waited 2000ms for new content to load (iteration 4)
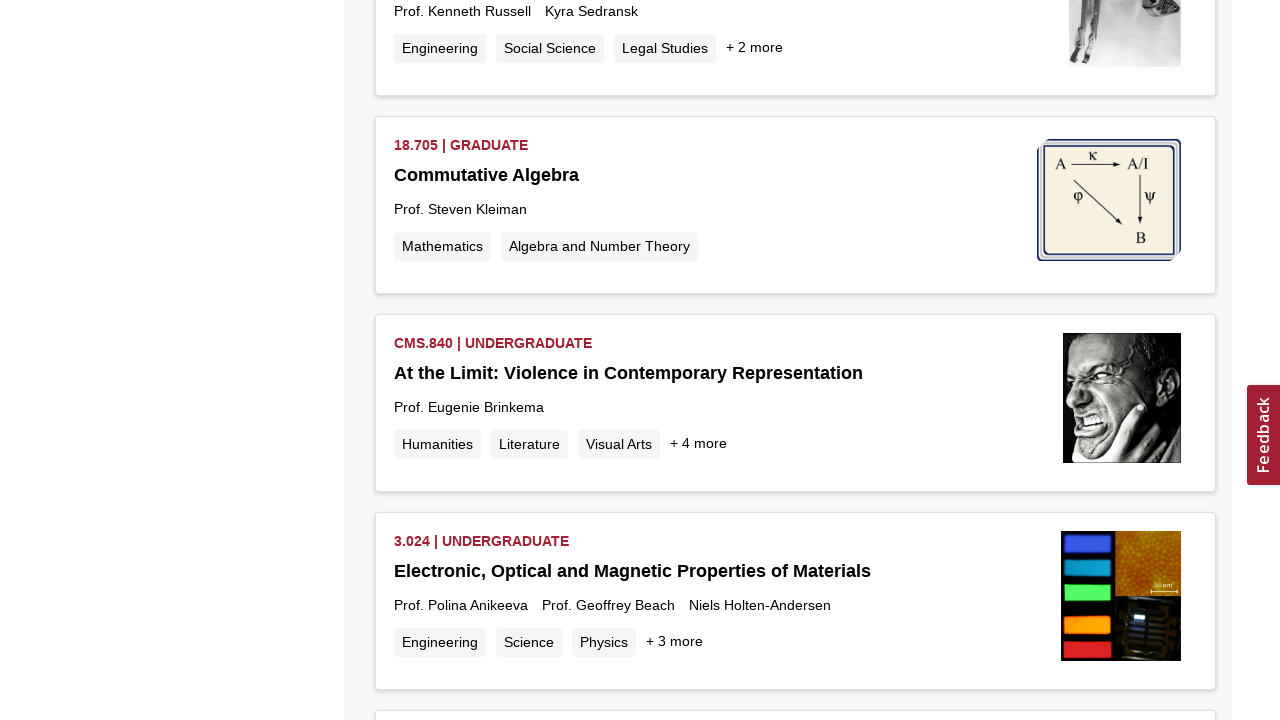

Evaluated new scroll height (iteration 4)
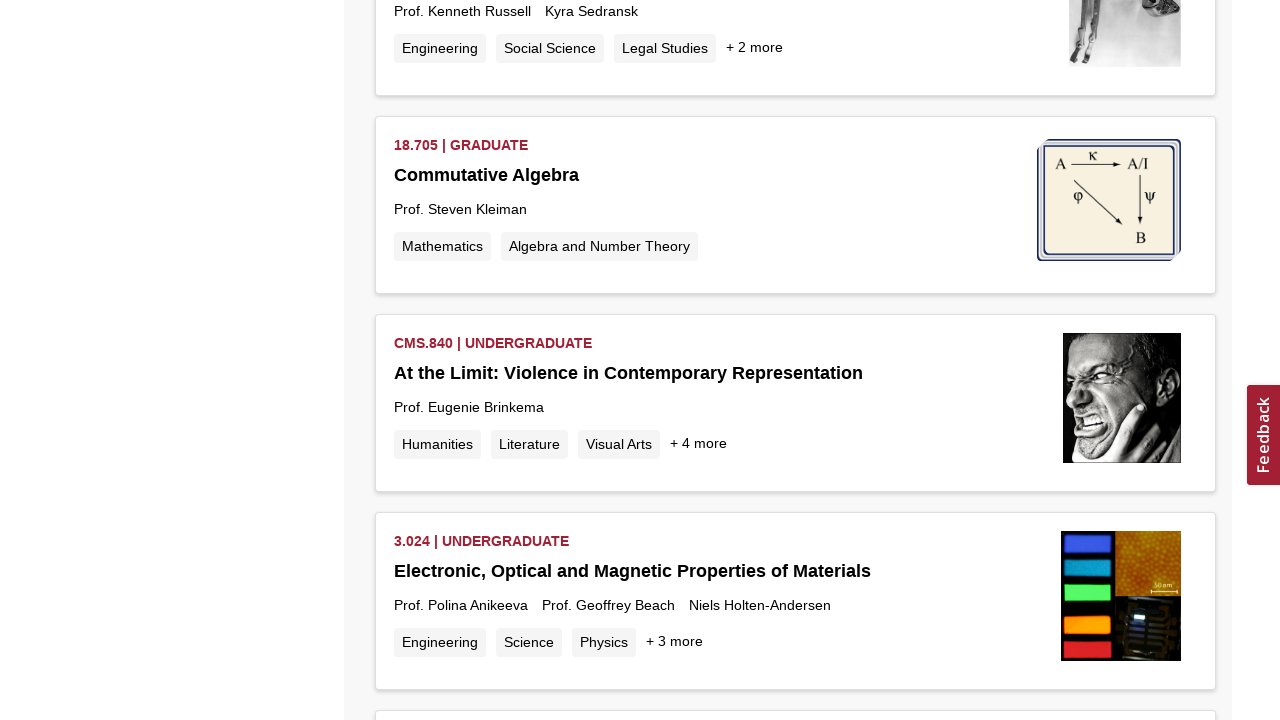

Scrolled to bottom of page (iteration 5)
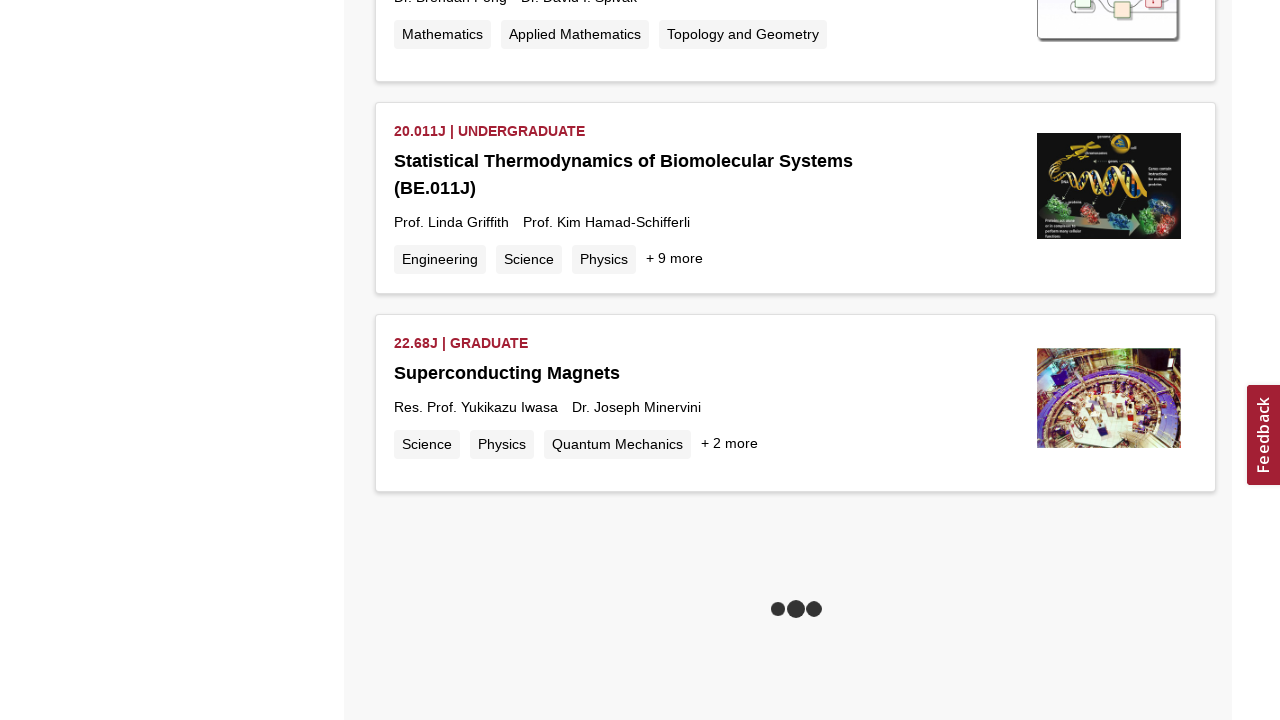

Waited 2000ms for new content to load (iteration 5)
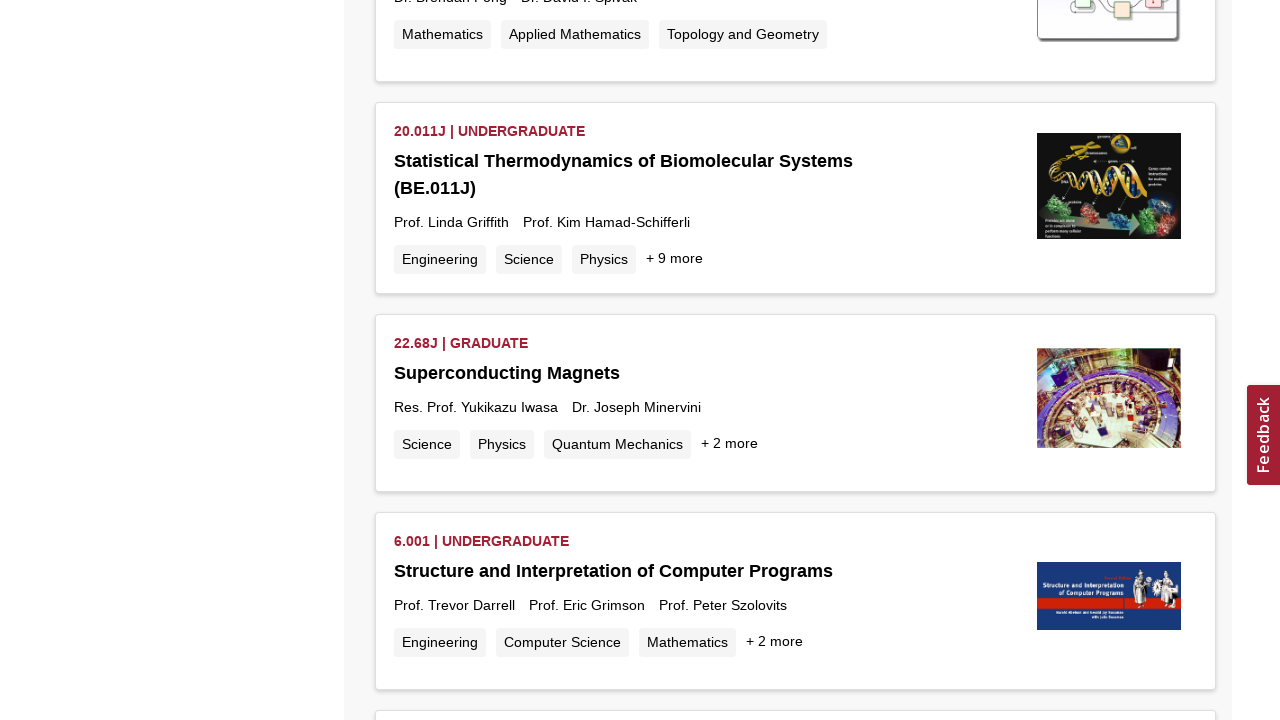

Evaluated new scroll height (iteration 5)
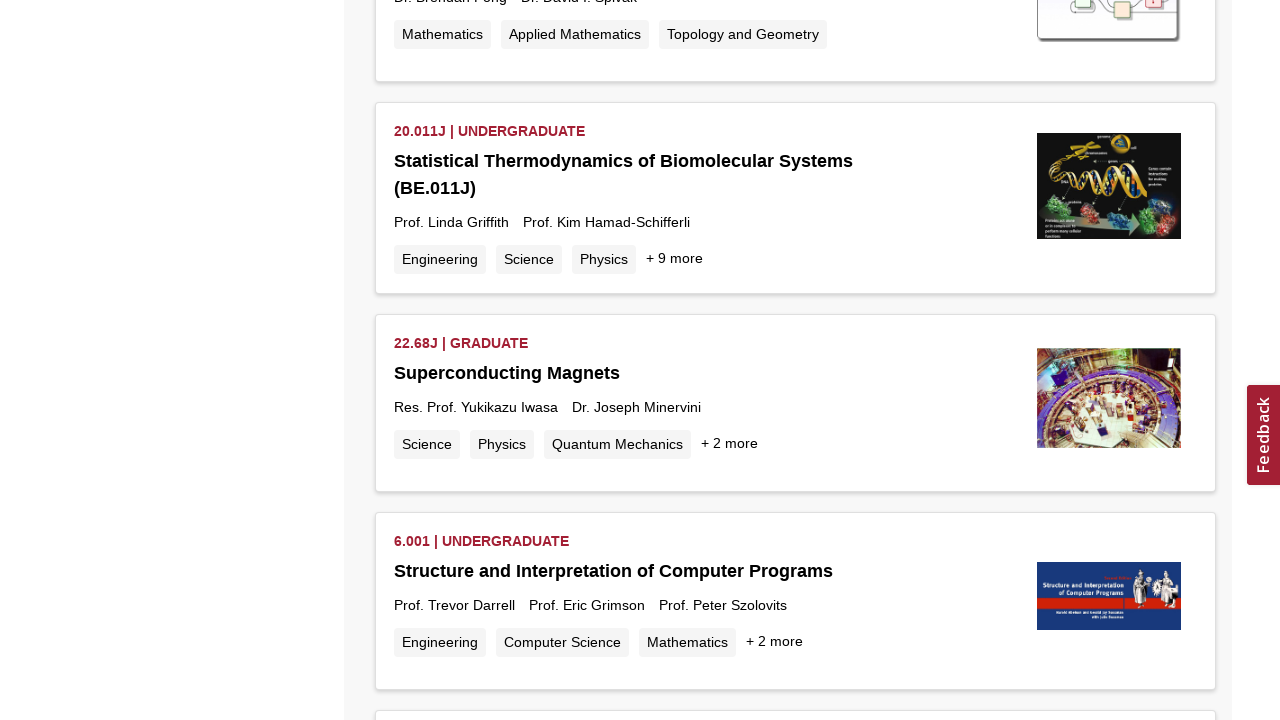

Scrolled to bottom of page (iteration 6)
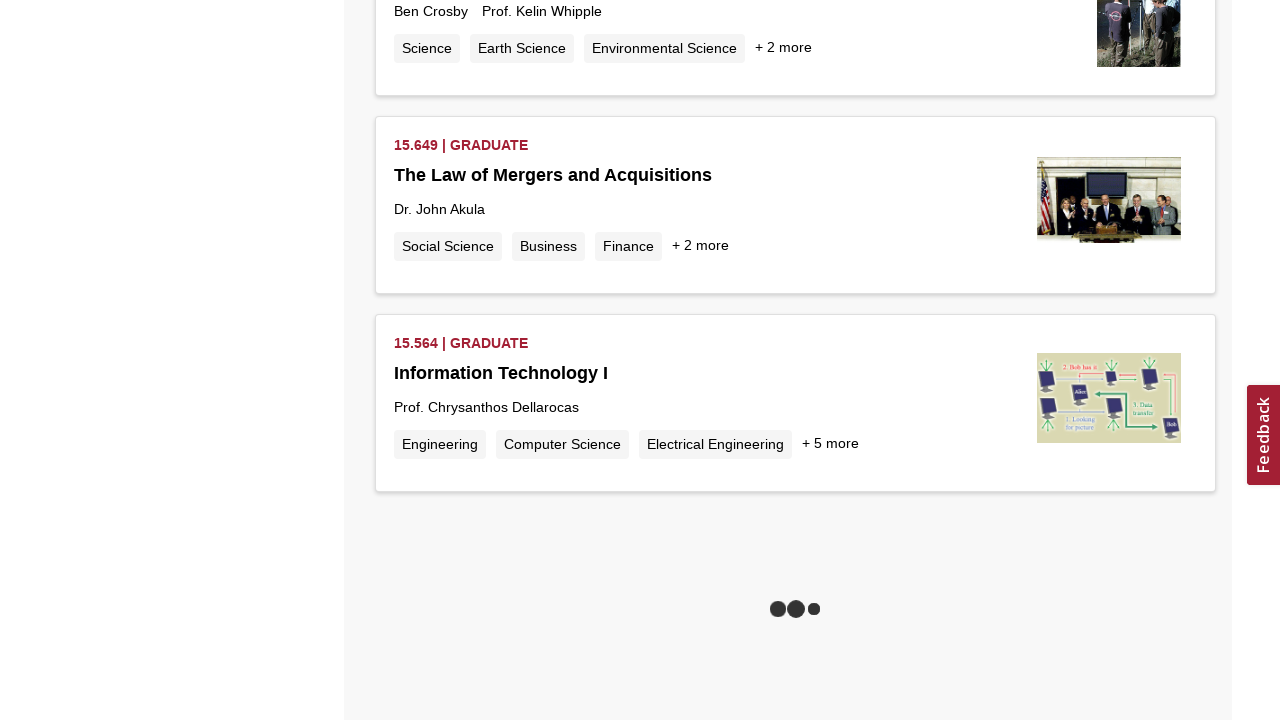

Waited 2000ms for new content to load (iteration 6)
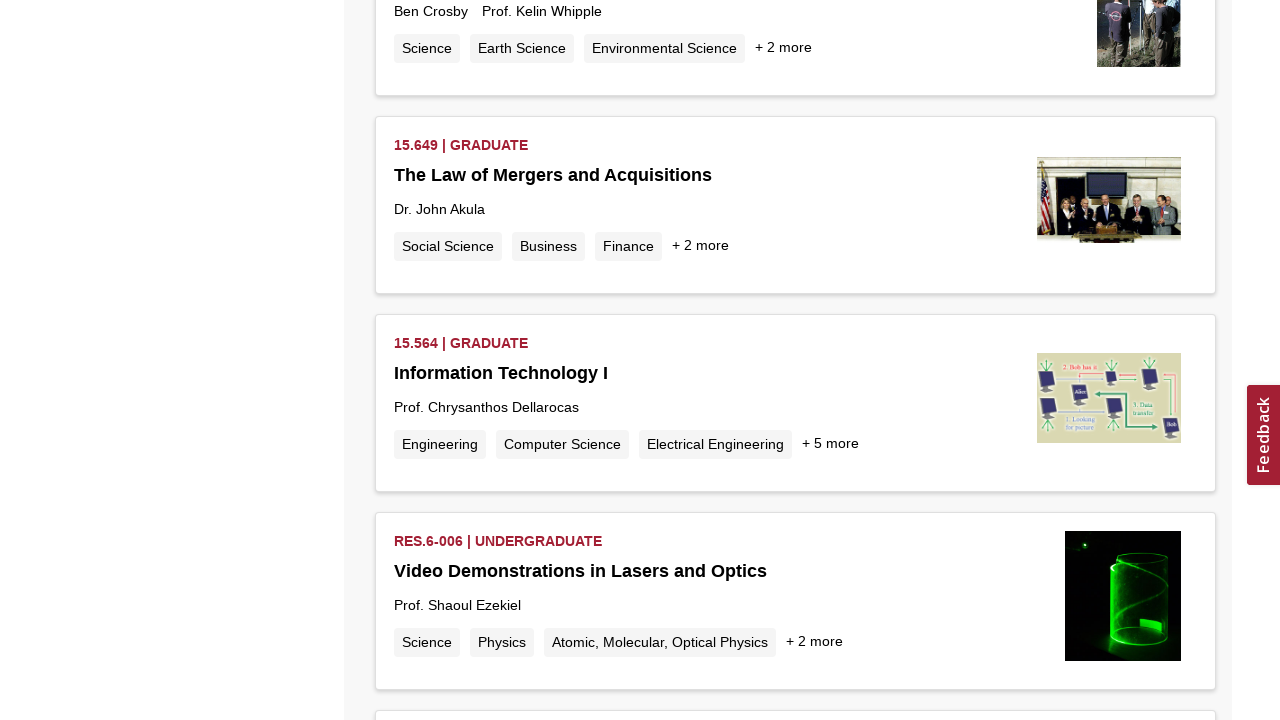

Evaluated new scroll height (iteration 6)
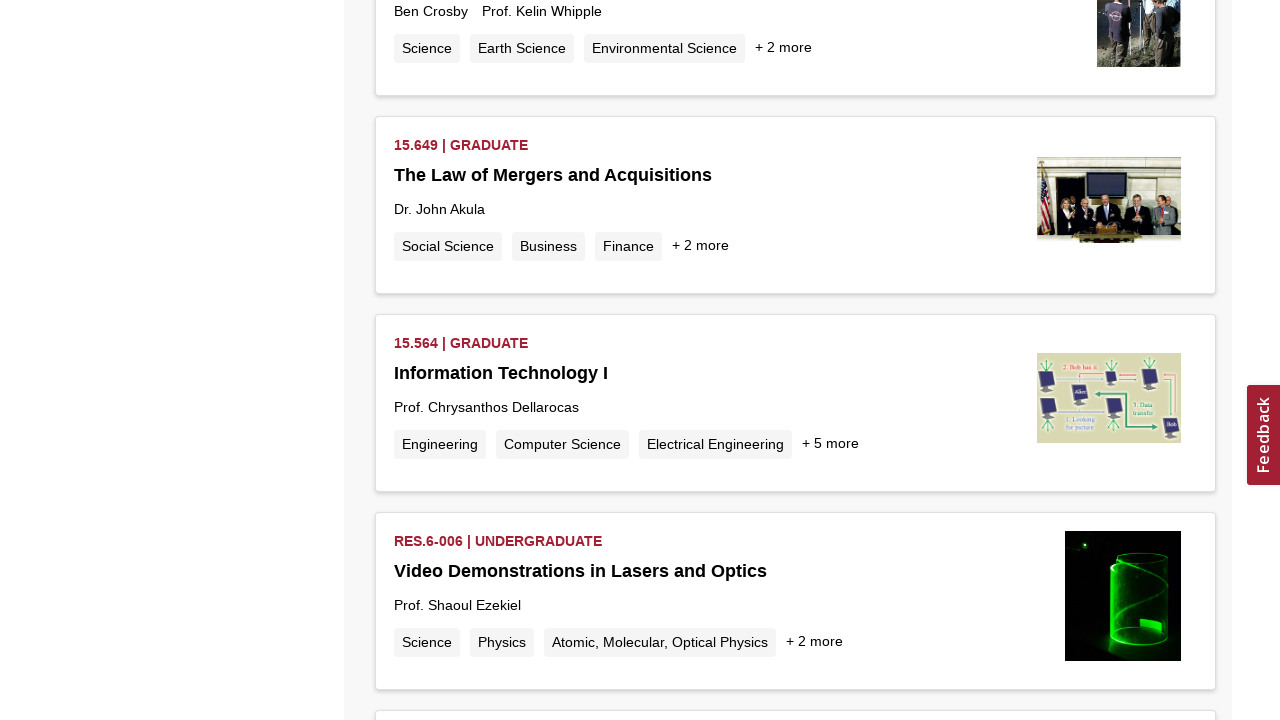

Scrolled to bottom of page (iteration 7)
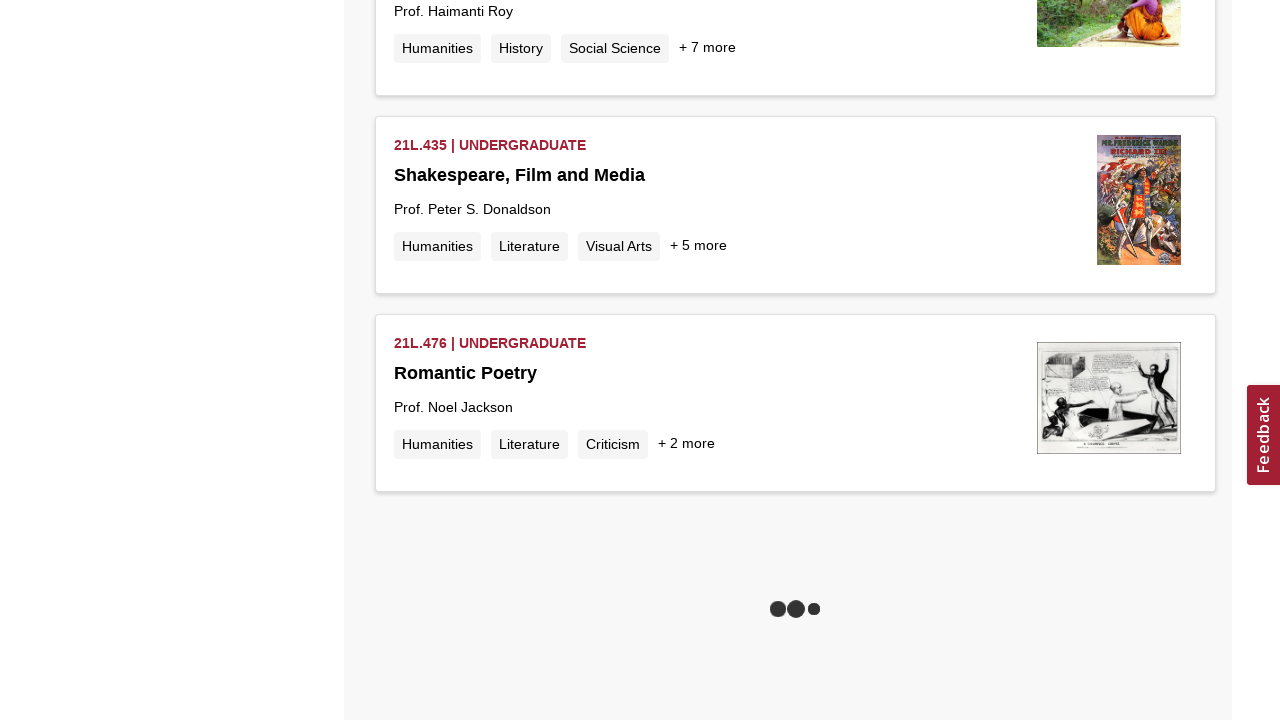

Waited 2000ms for new content to load (iteration 7)
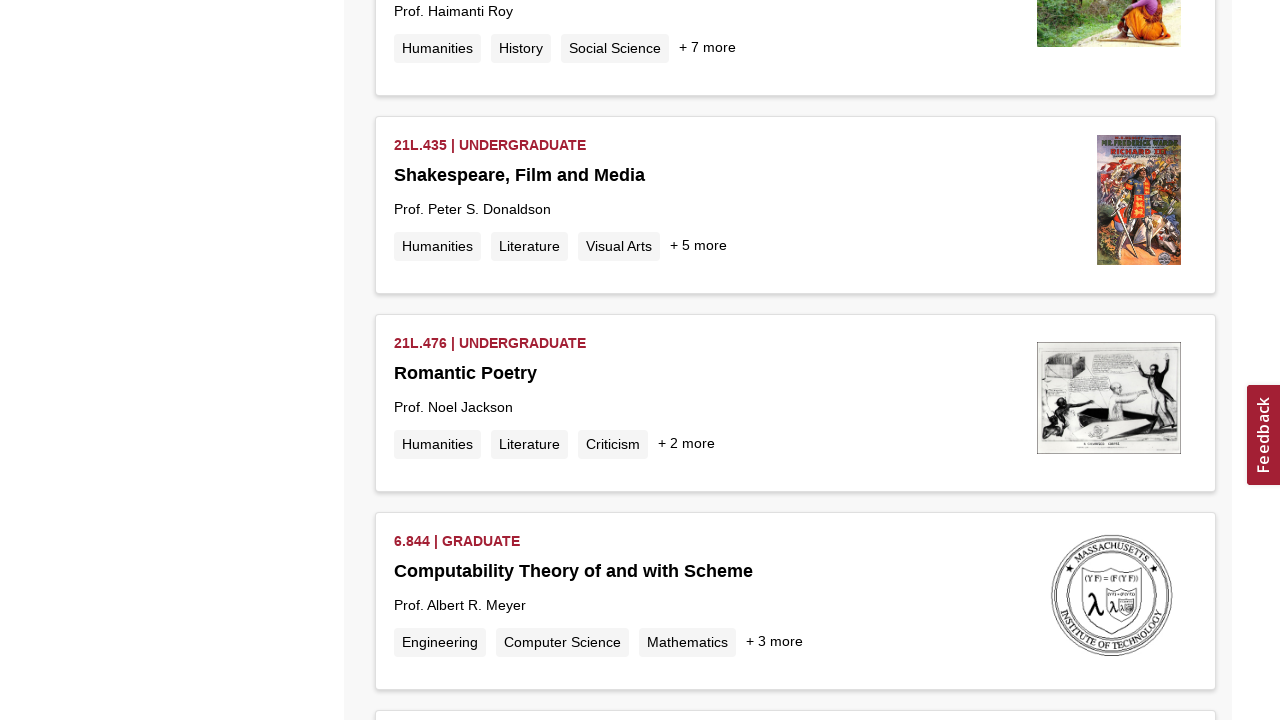

Evaluated new scroll height (iteration 7)
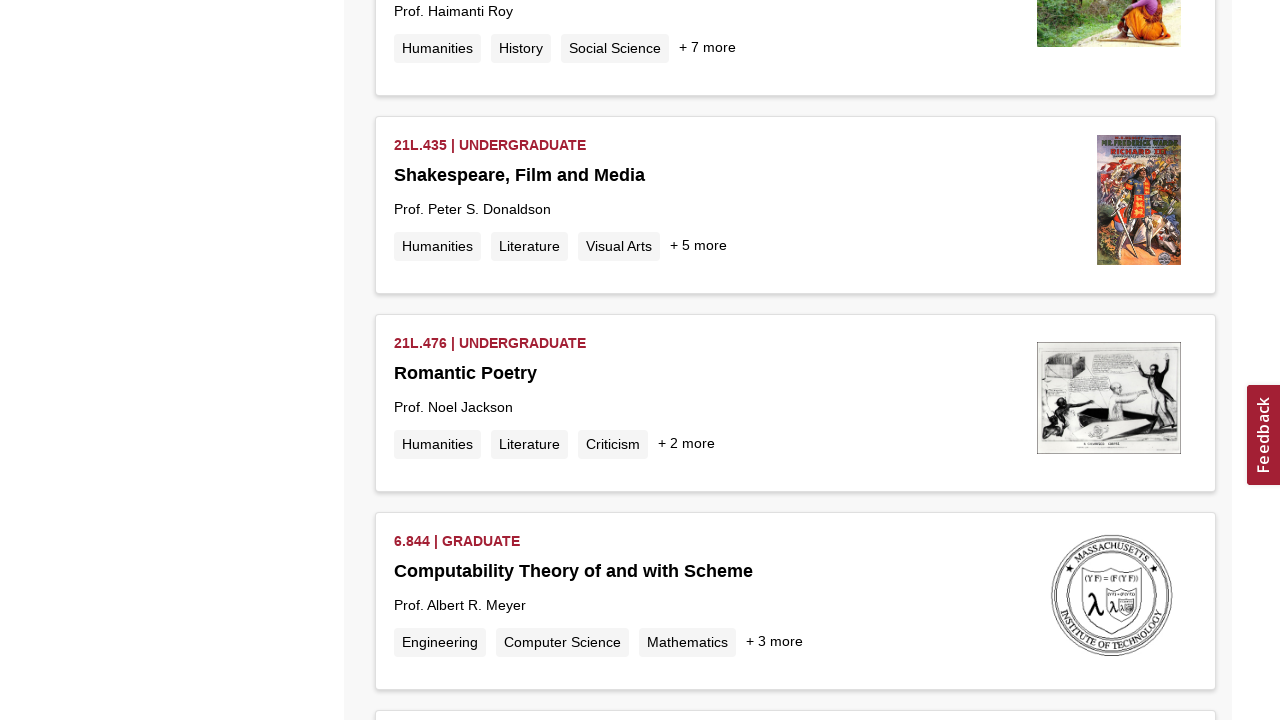

Scrolled to bottom of page (iteration 8)
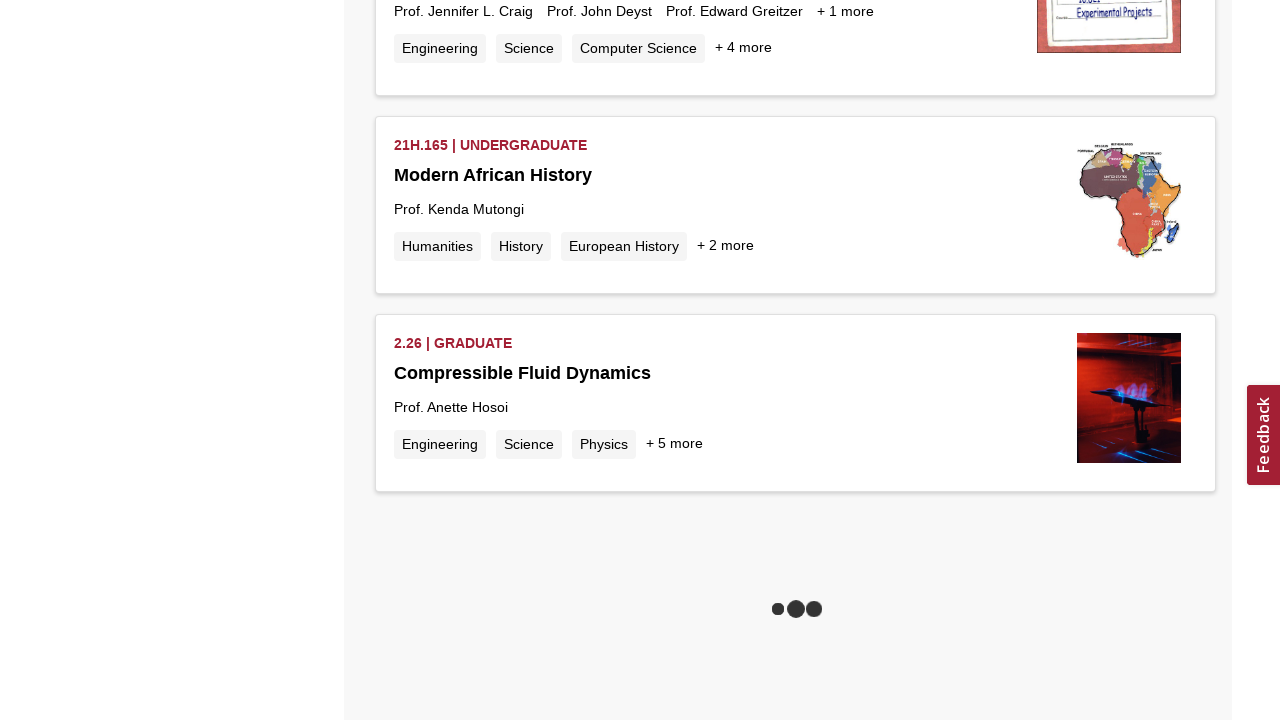

Waited 2000ms for new content to load (iteration 8)
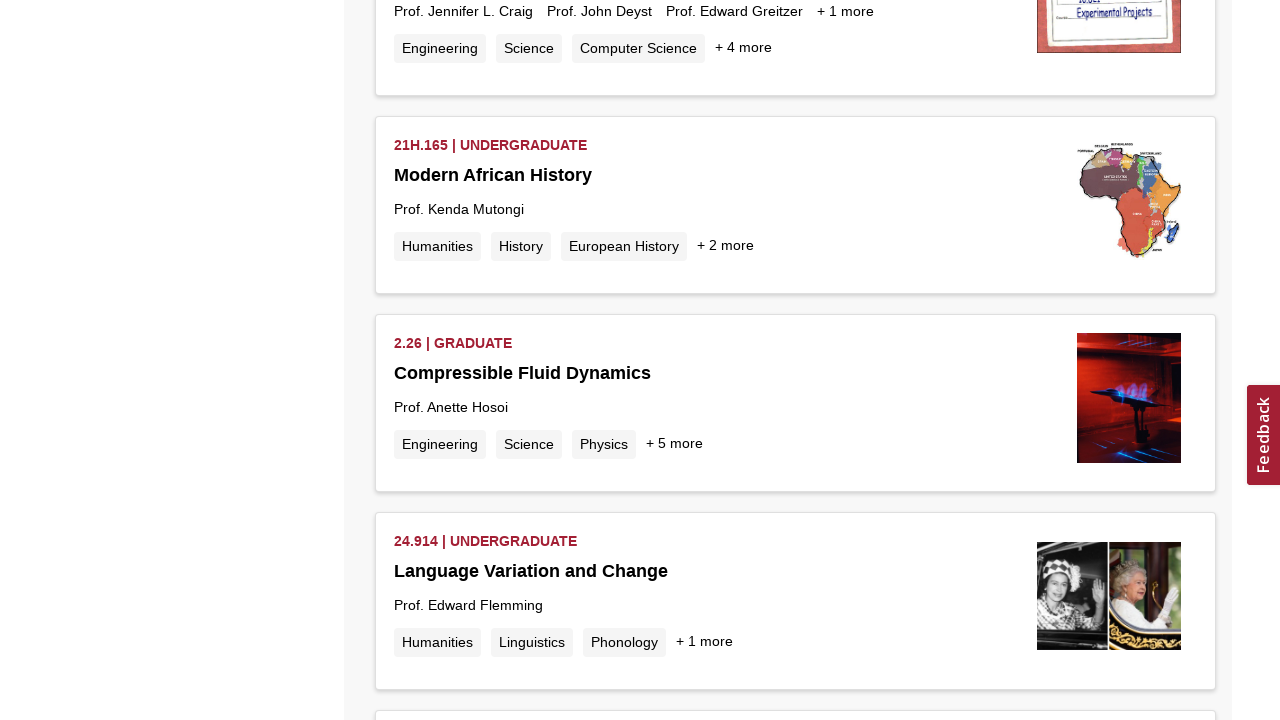

Evaluated new scroll height (iteration 8)
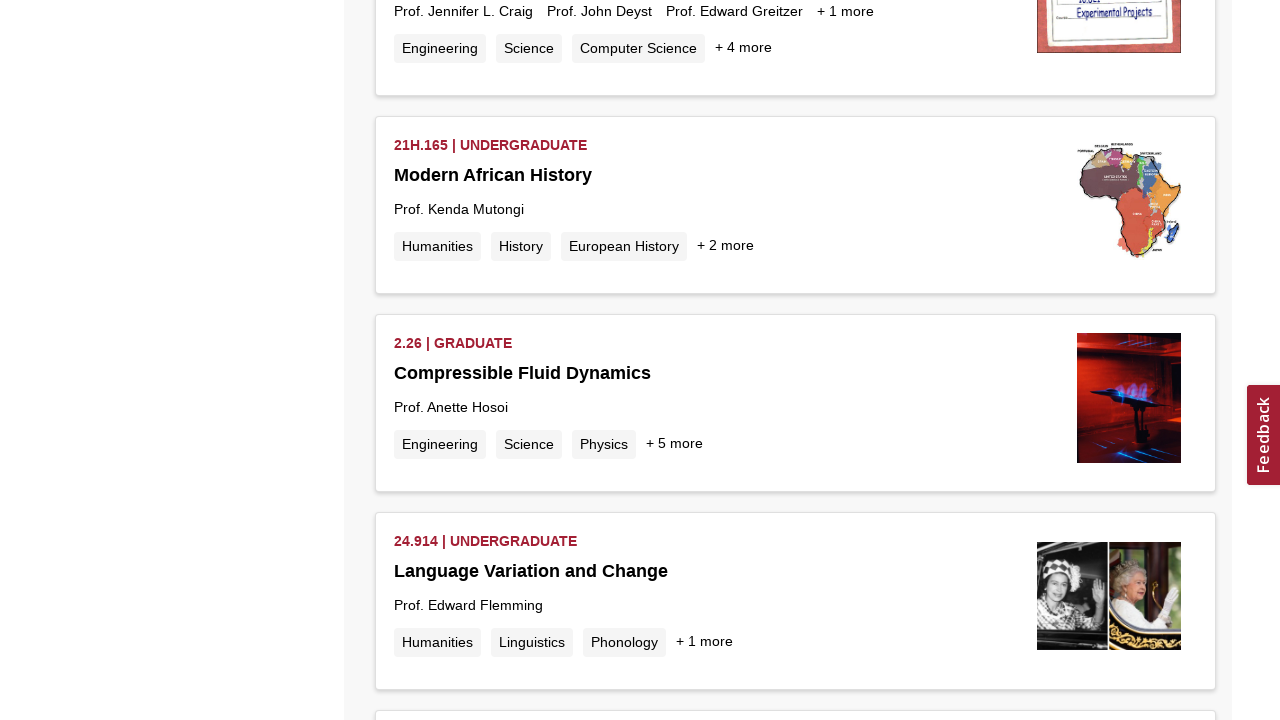

Scrolled to bottom of page (iteration 9)
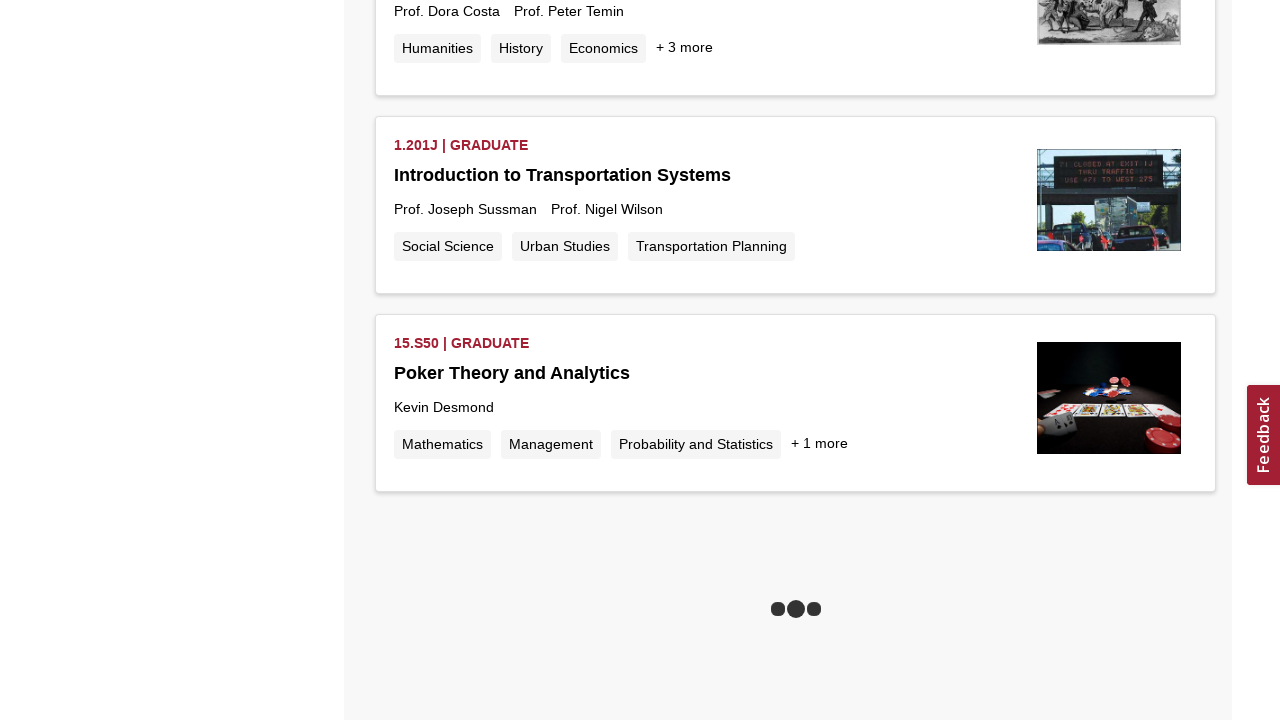

Waited 2000ms for new content to load (iteration 9)
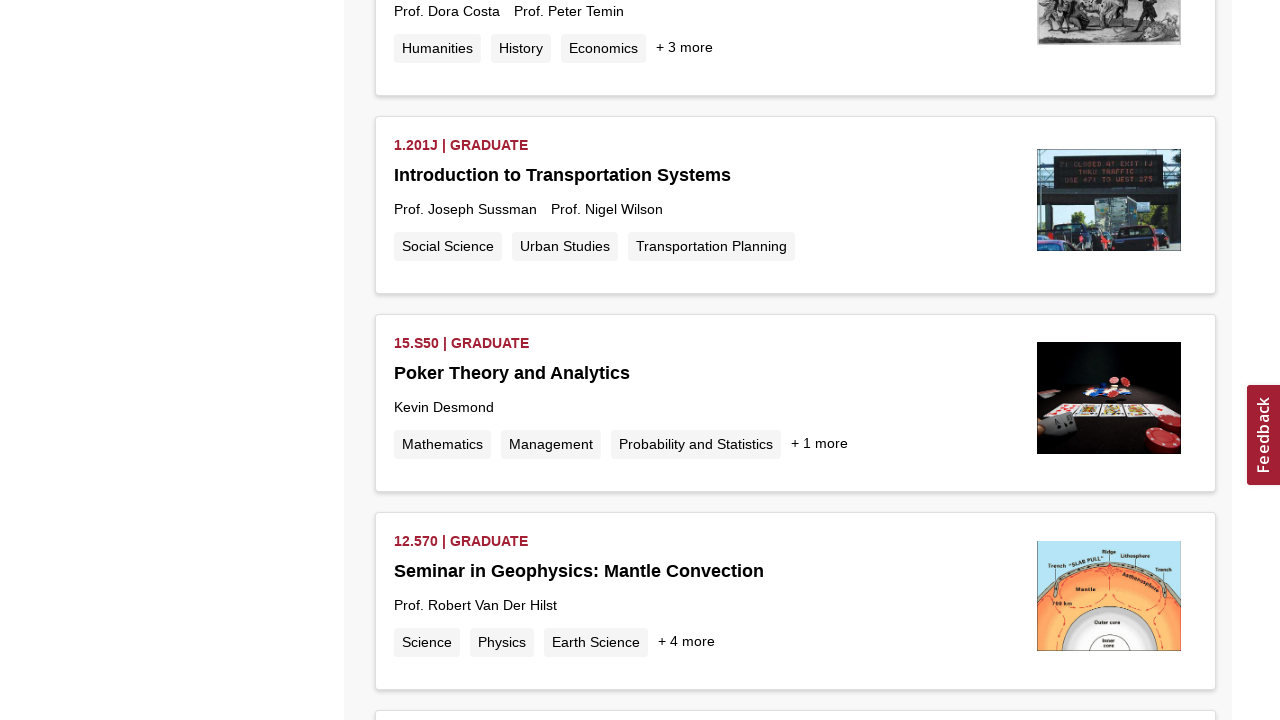

Evaluated new scroll height (iteration 9)
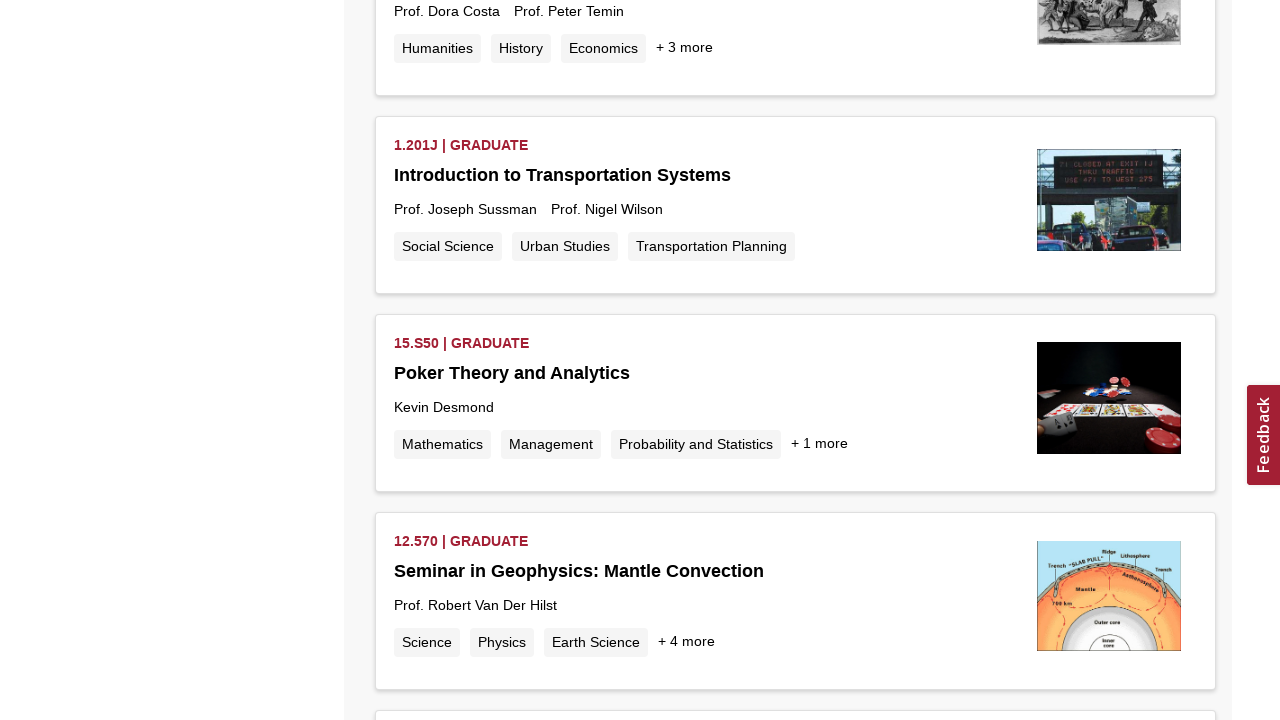

Scrolled to bottom of page (iteration 10)
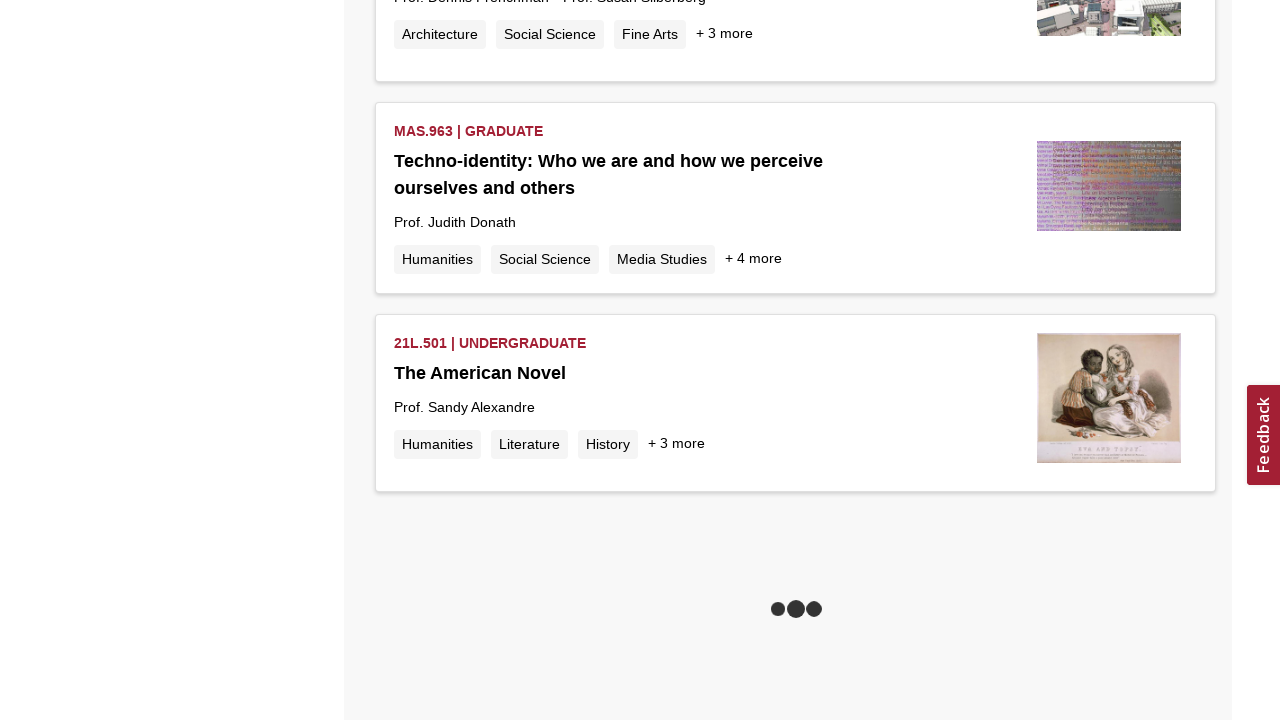

Waited 2000ms for new content to load (iteration 10)
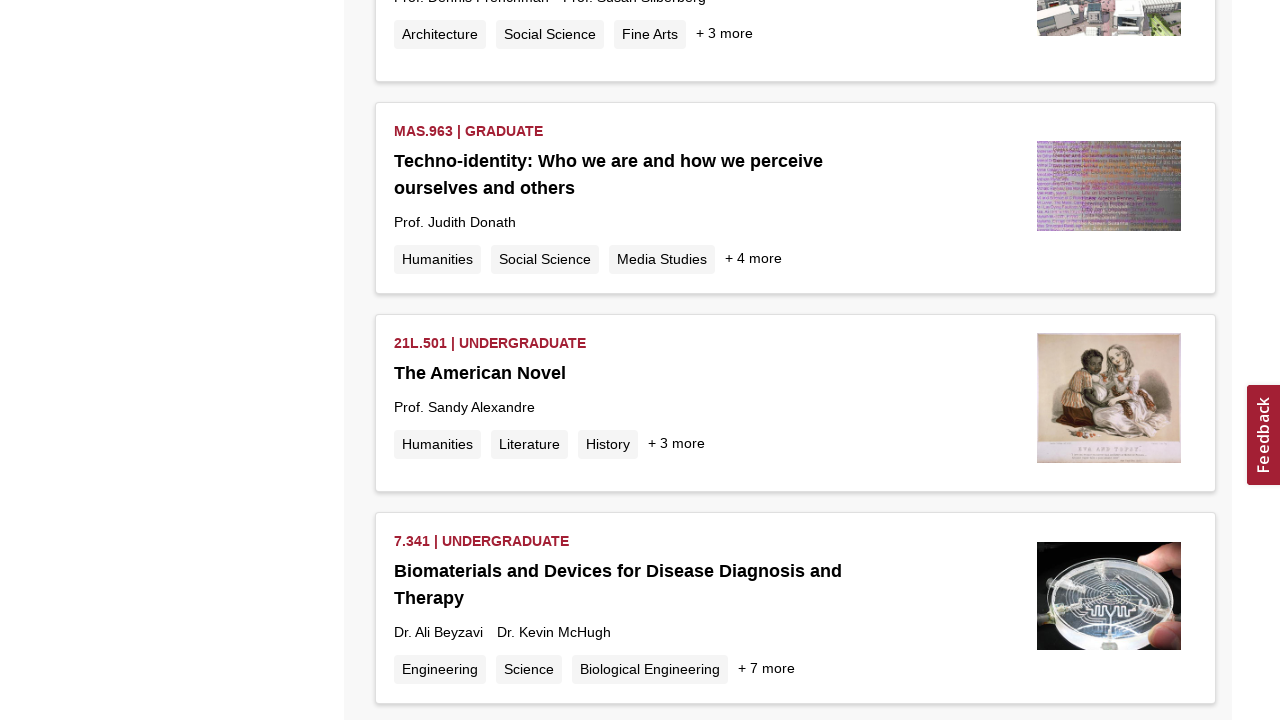

Evaluated new scroll height (iteration 10)
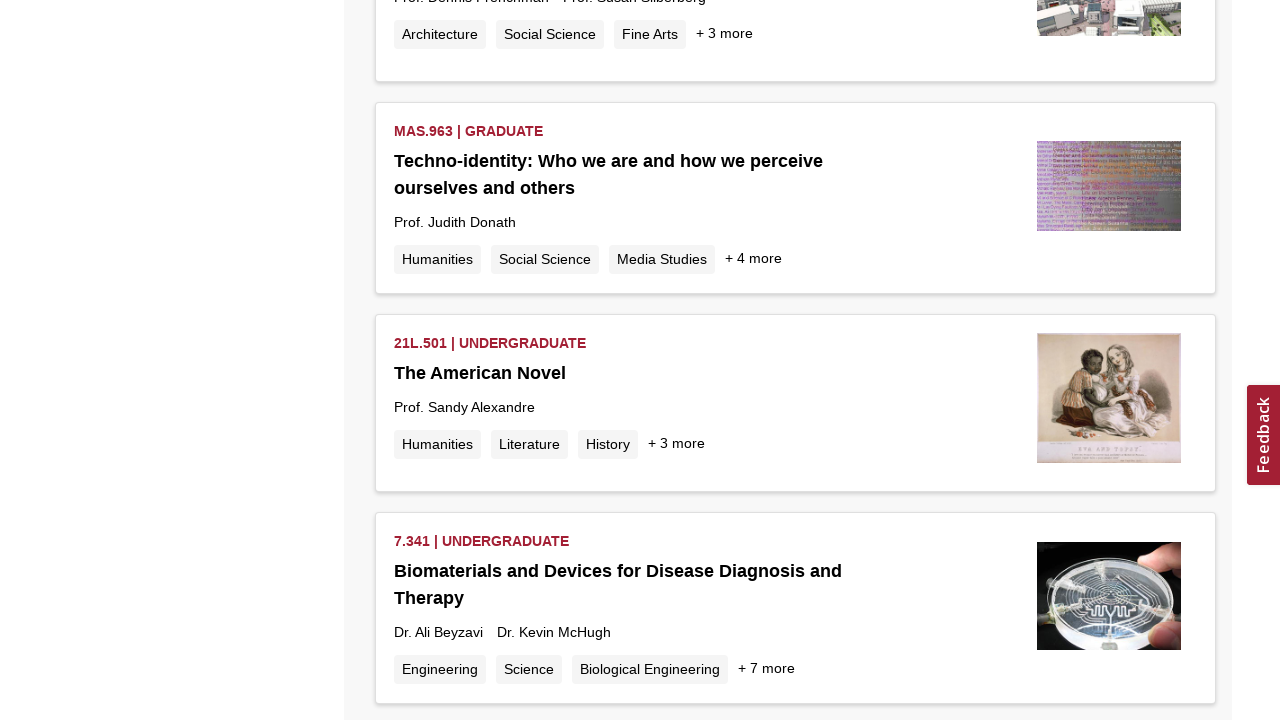

Verified course cards are present after infinite scroll
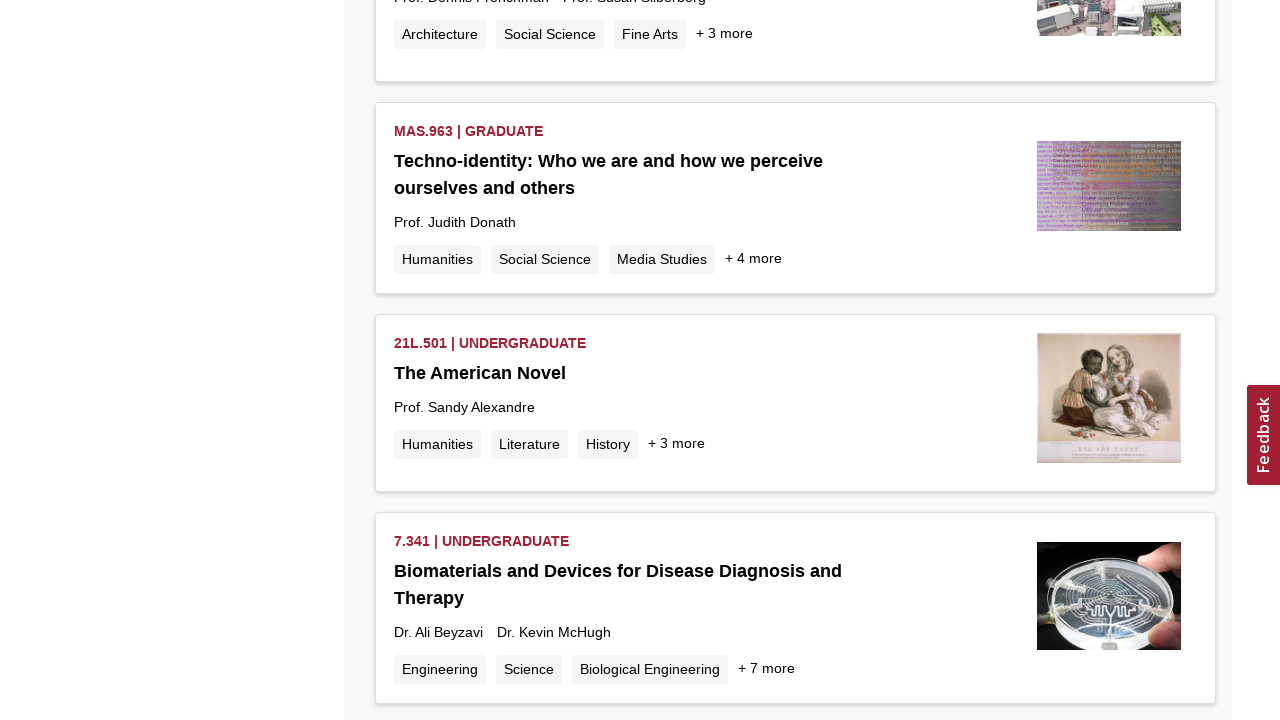

Verified course card links are present
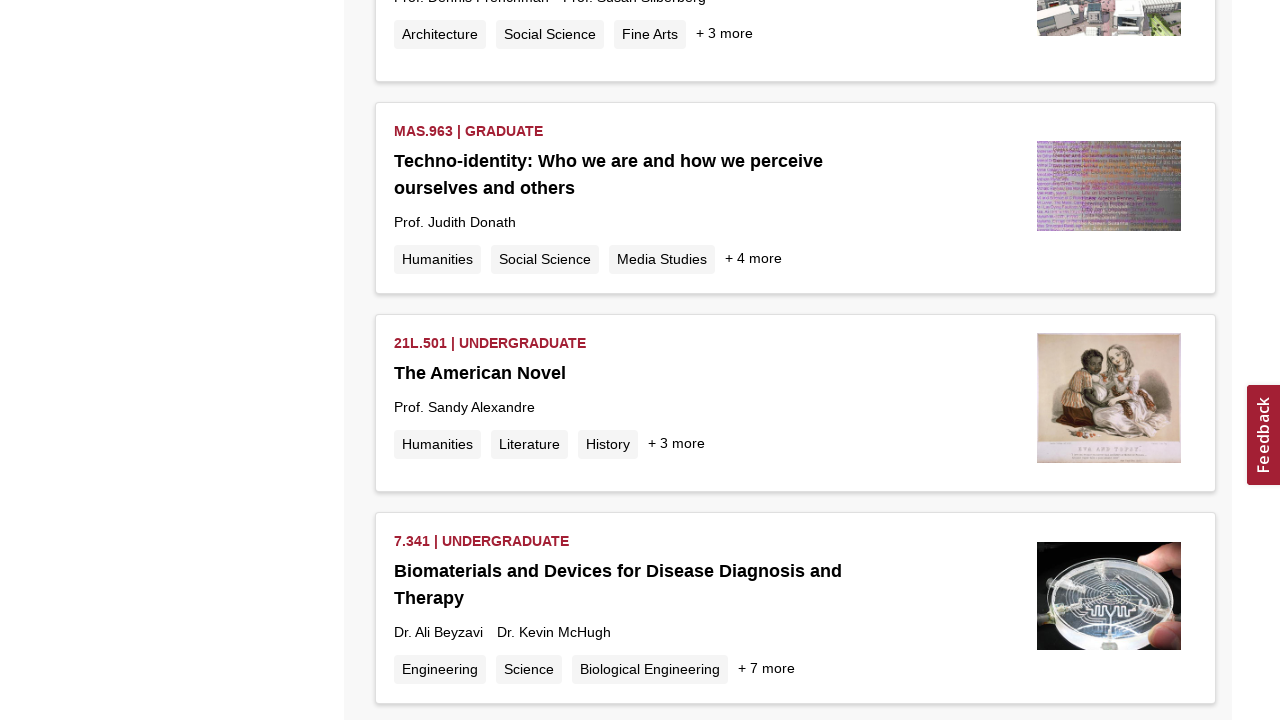

Verified course card topics list is present
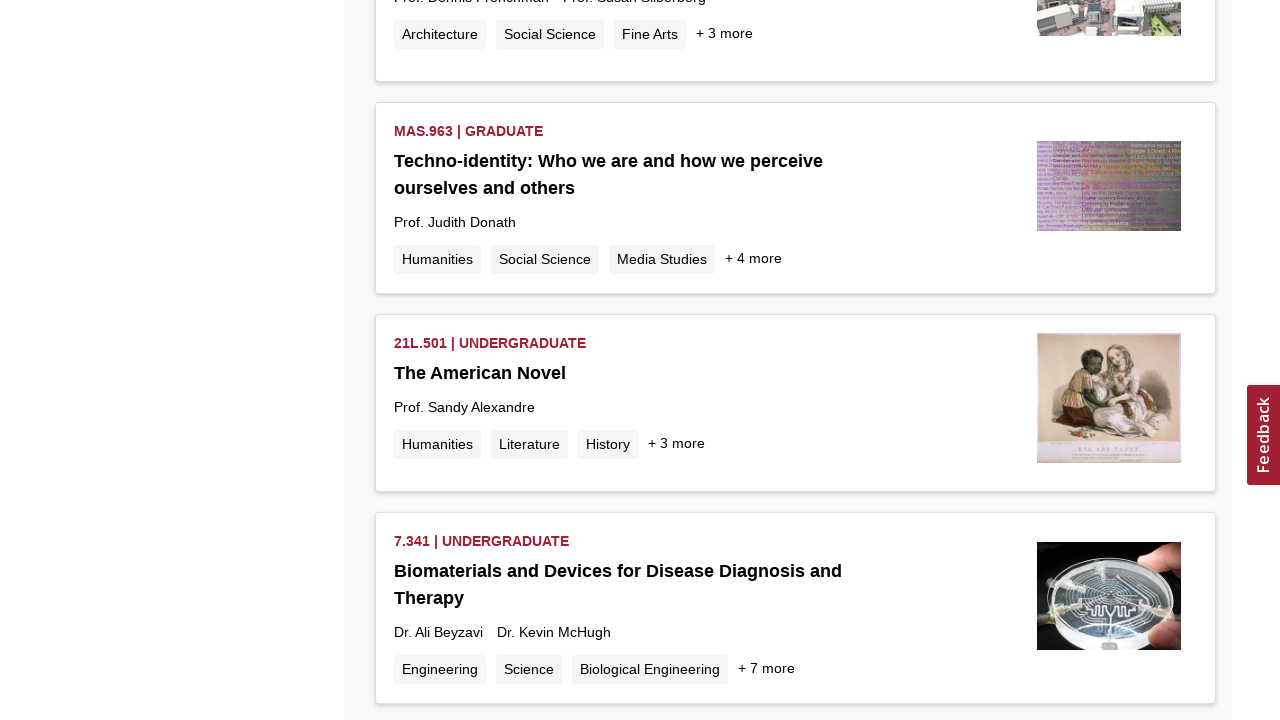

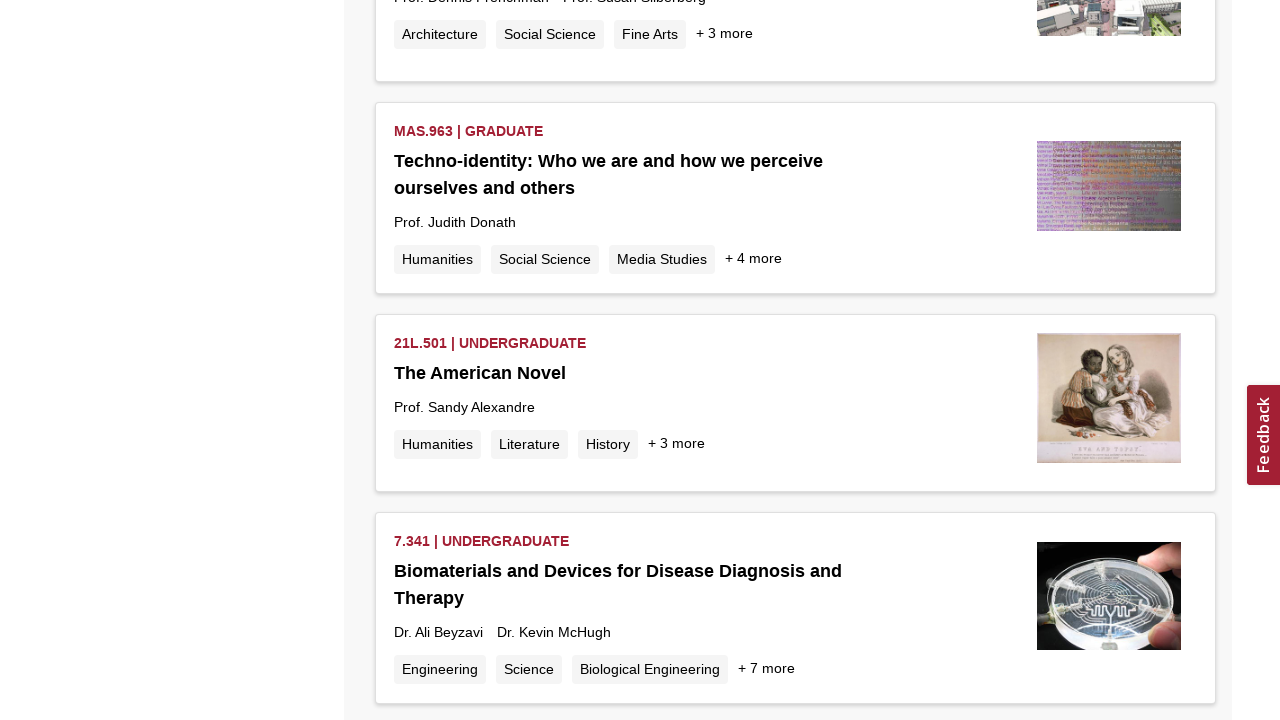